Tests context/window management by opening a new window, switching between windows using URL and title patterns

Starting URL: https://guinea-pig.webdriver.io/

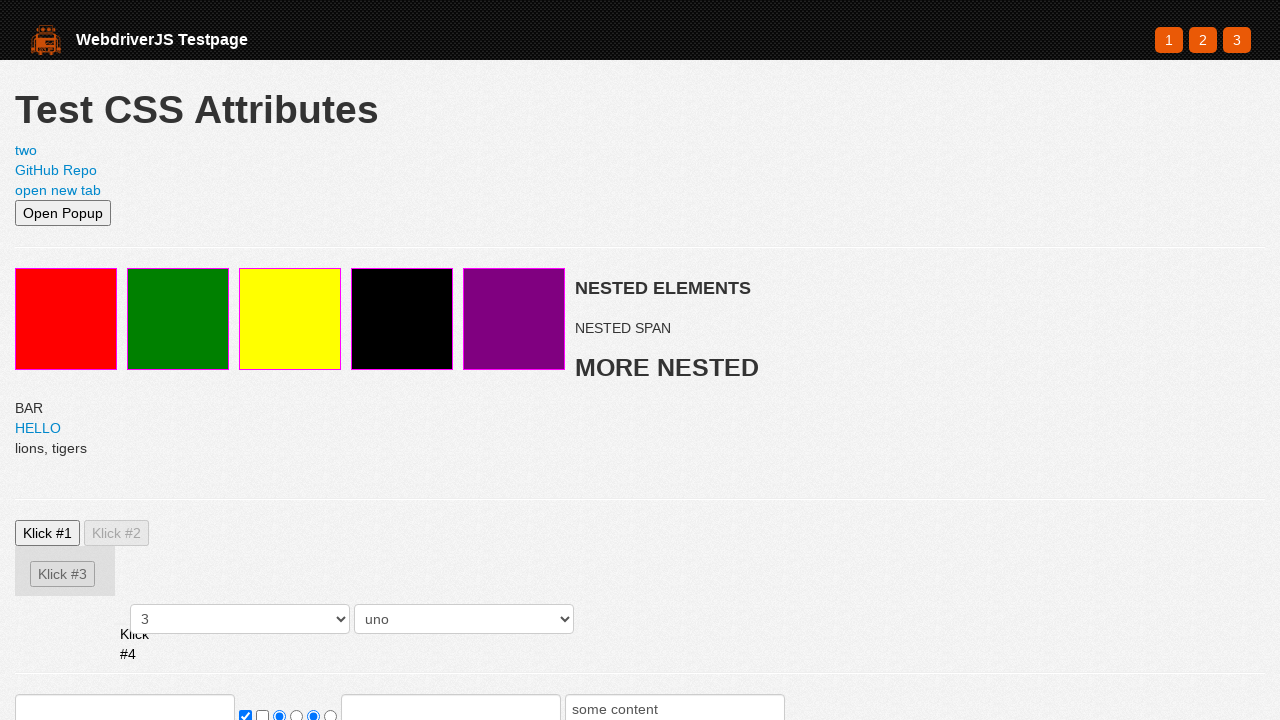

Opened a new page in the current context
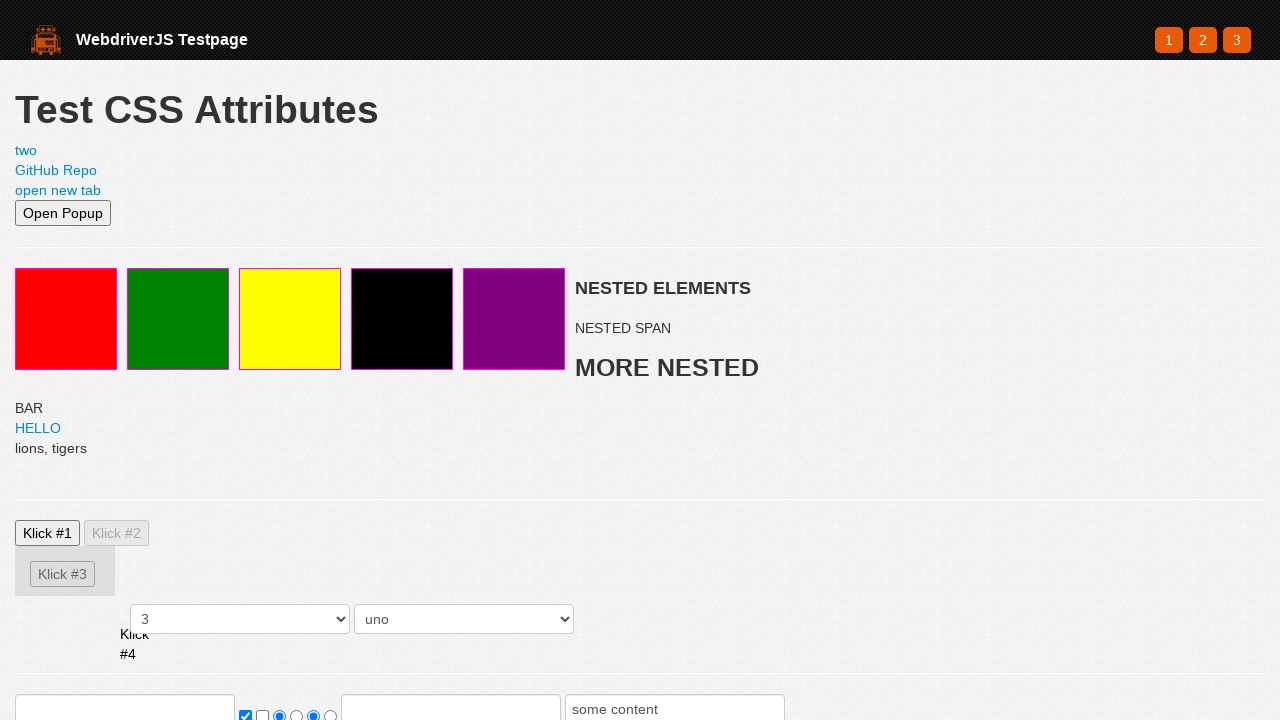

Navigated new page to https://webdriver.io
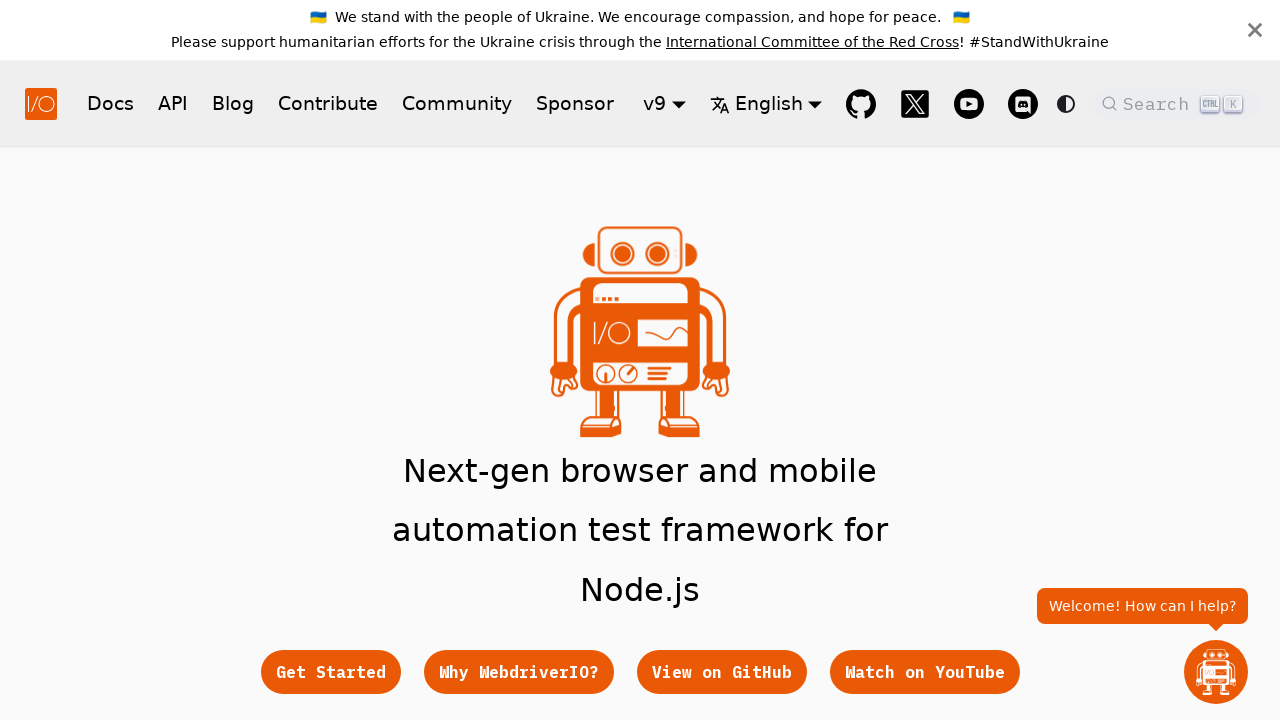

Verified hero subtitle element is present on webdriver.io page
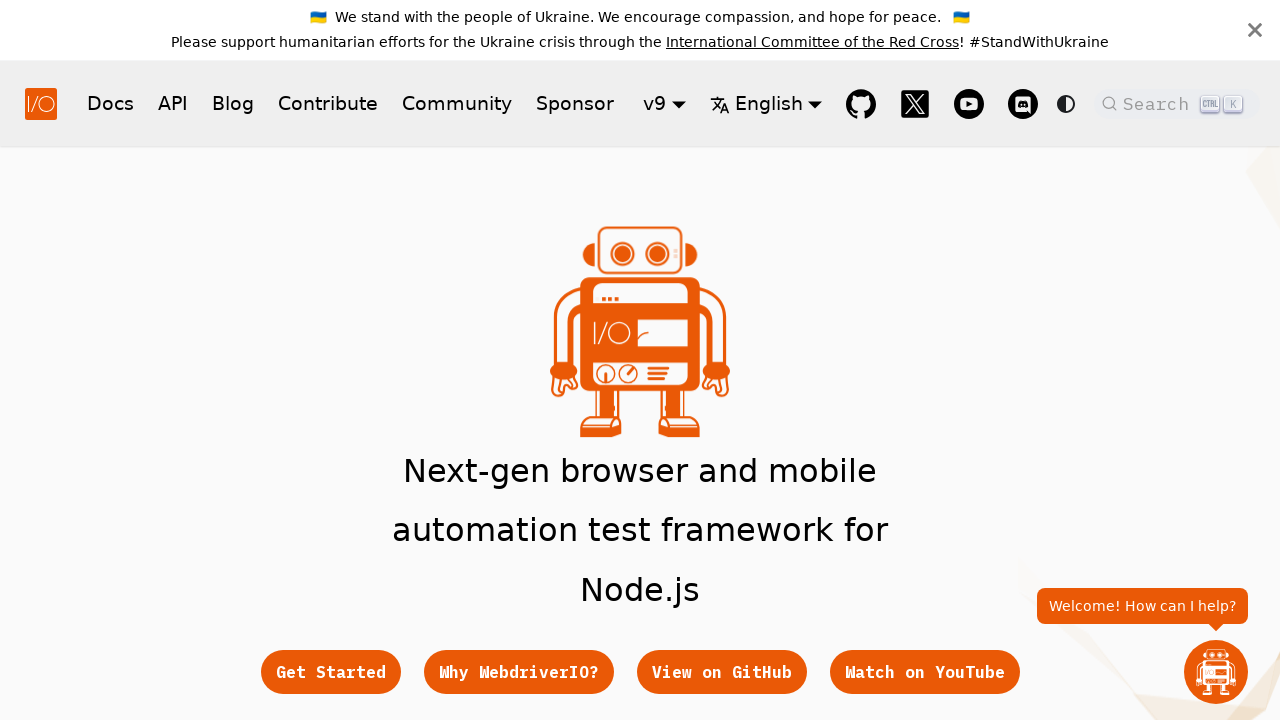

Switched back to original page (guinea-pig.webdriver.io)
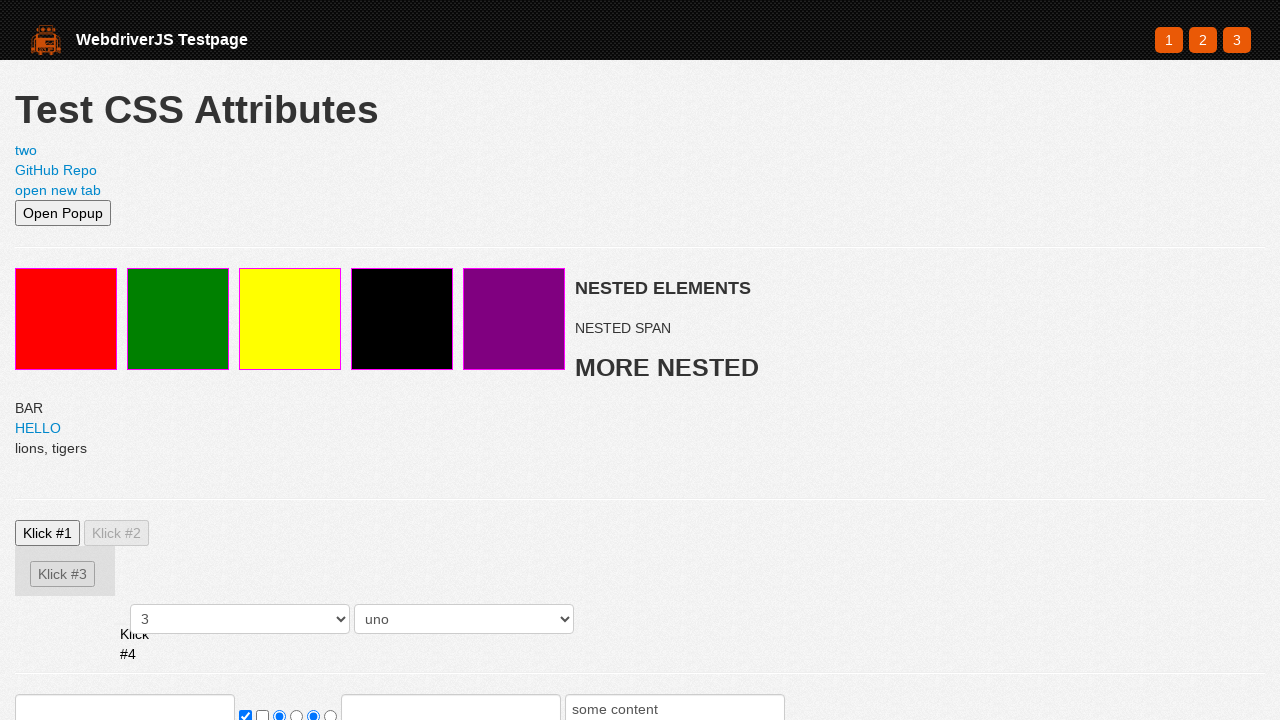

Verified red element is present on original page
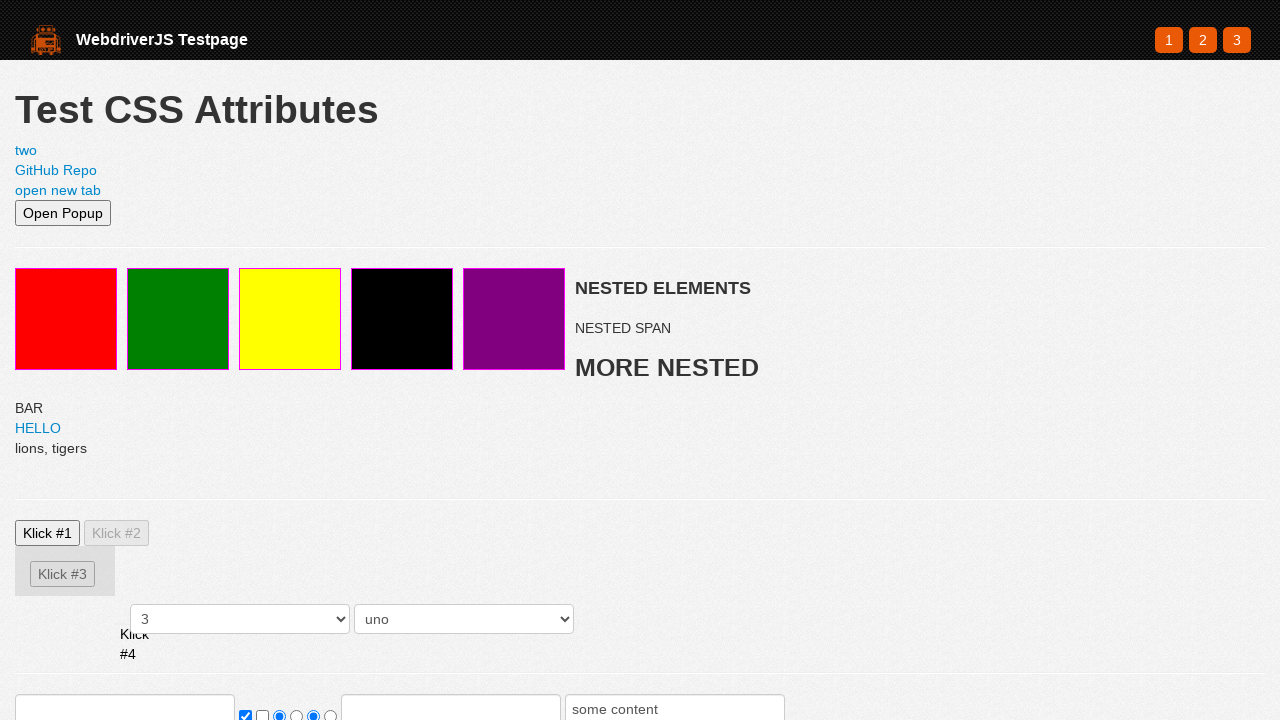

Switched back to webdriver.io page
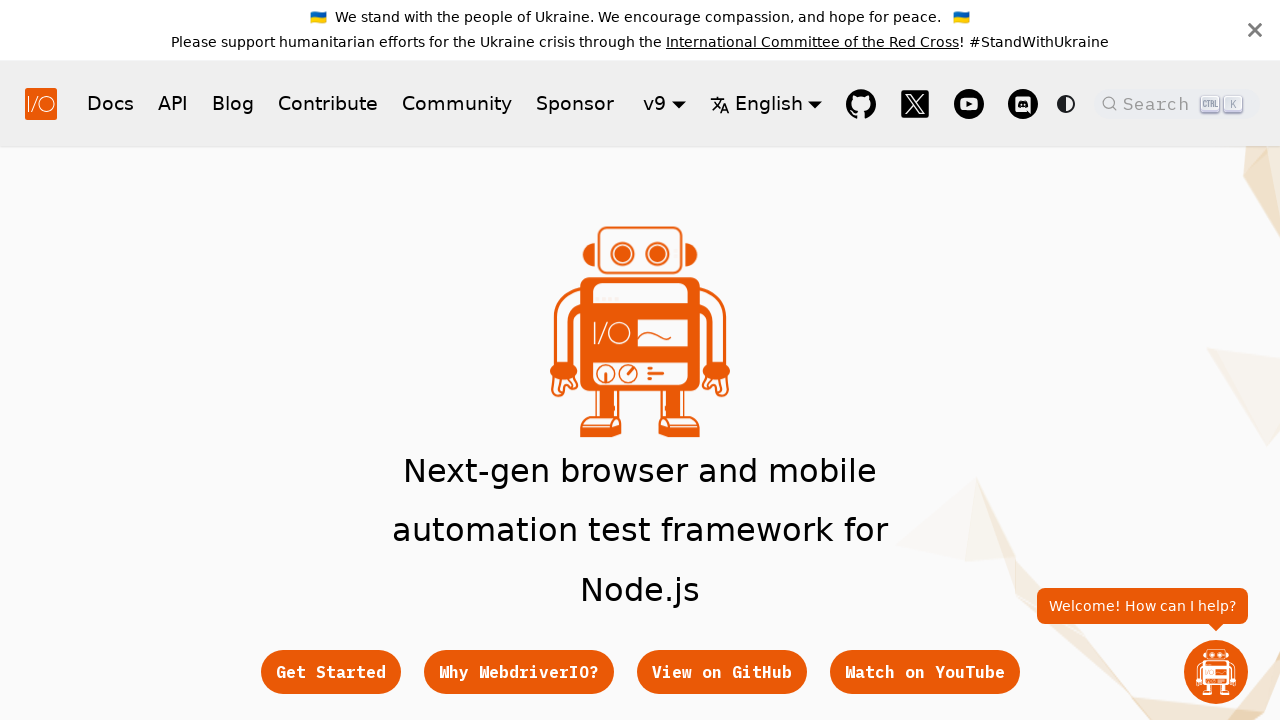

Verified hero subtitle element is still present on webdriver.io page
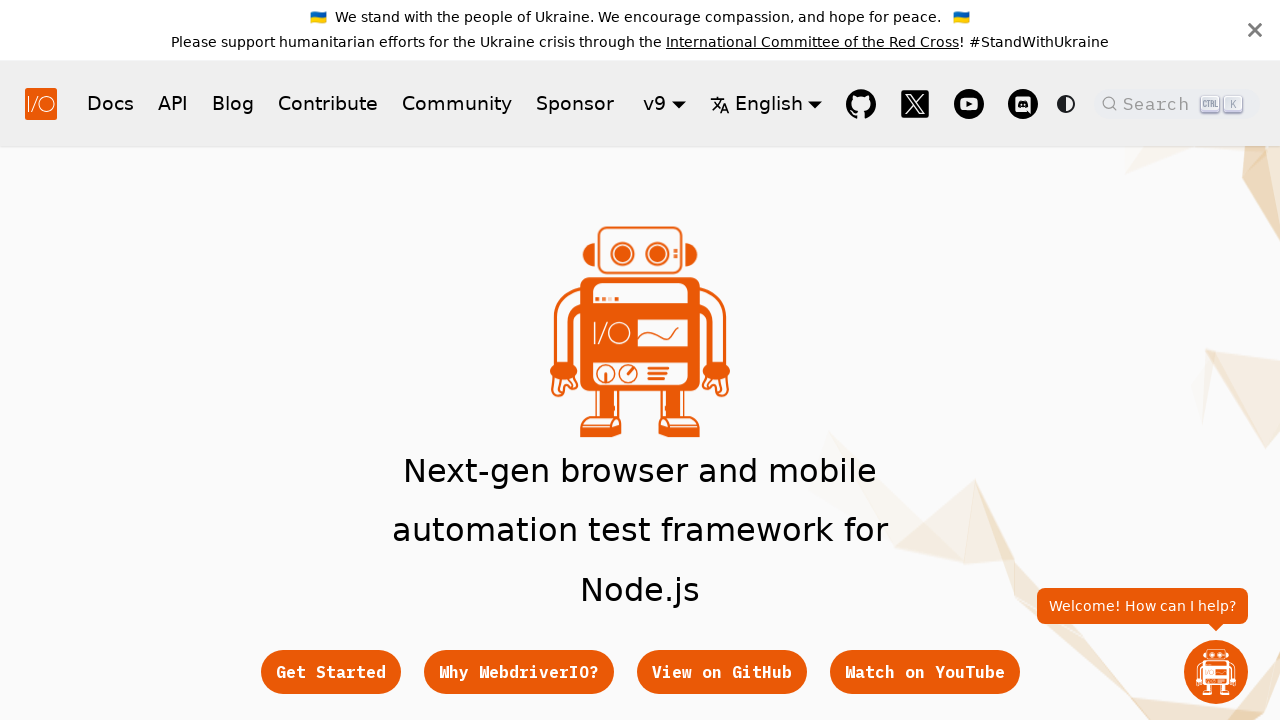

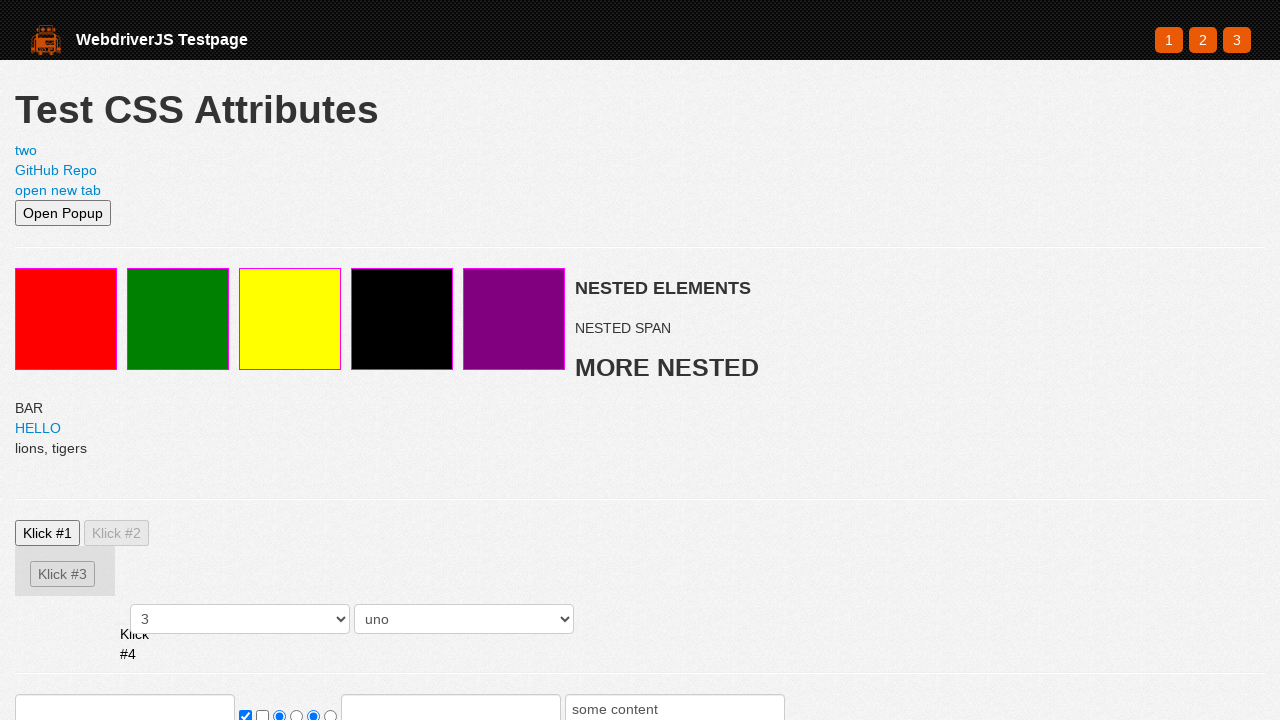